Tests select dropdown functionality on W3Schools by switching to an iframe, verifying the default selected option is "Volvo", selecting "Audi", and verifying the selection

Starting URL: https://www.w3schools.com/tags/tryit.asp?filename=tryhtml_select

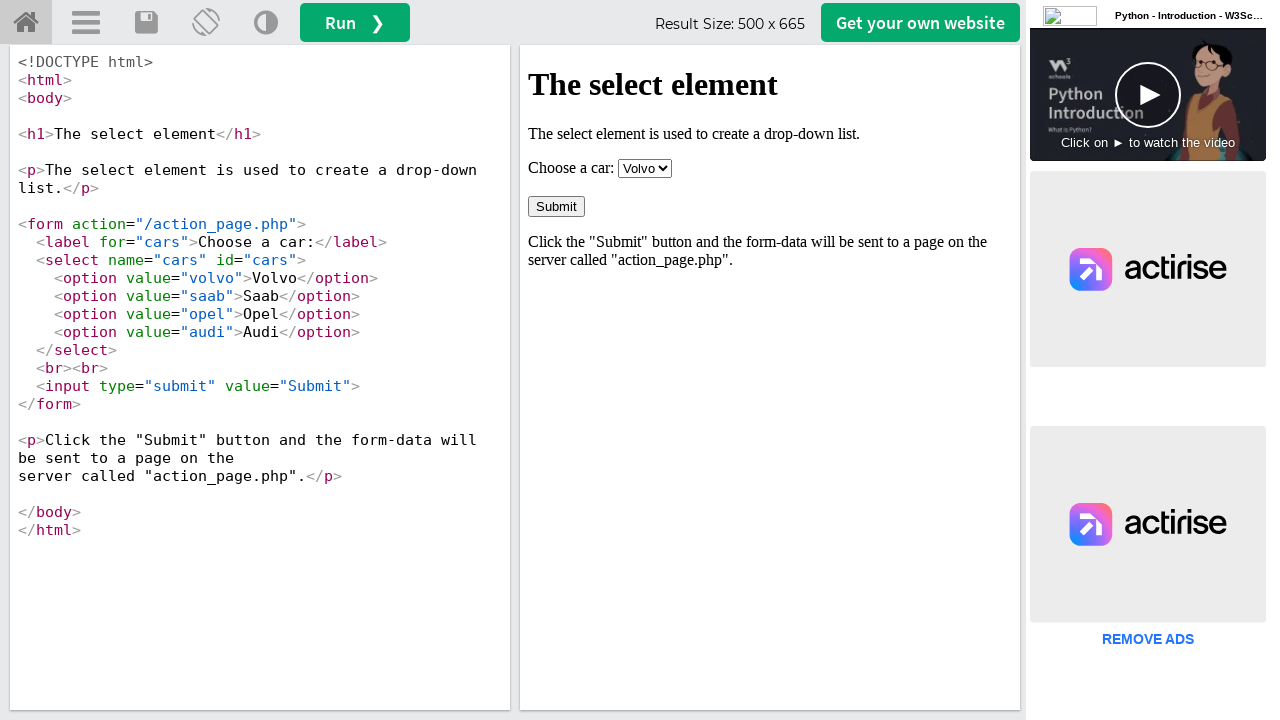

Located iframe with ID 'iframeResult'
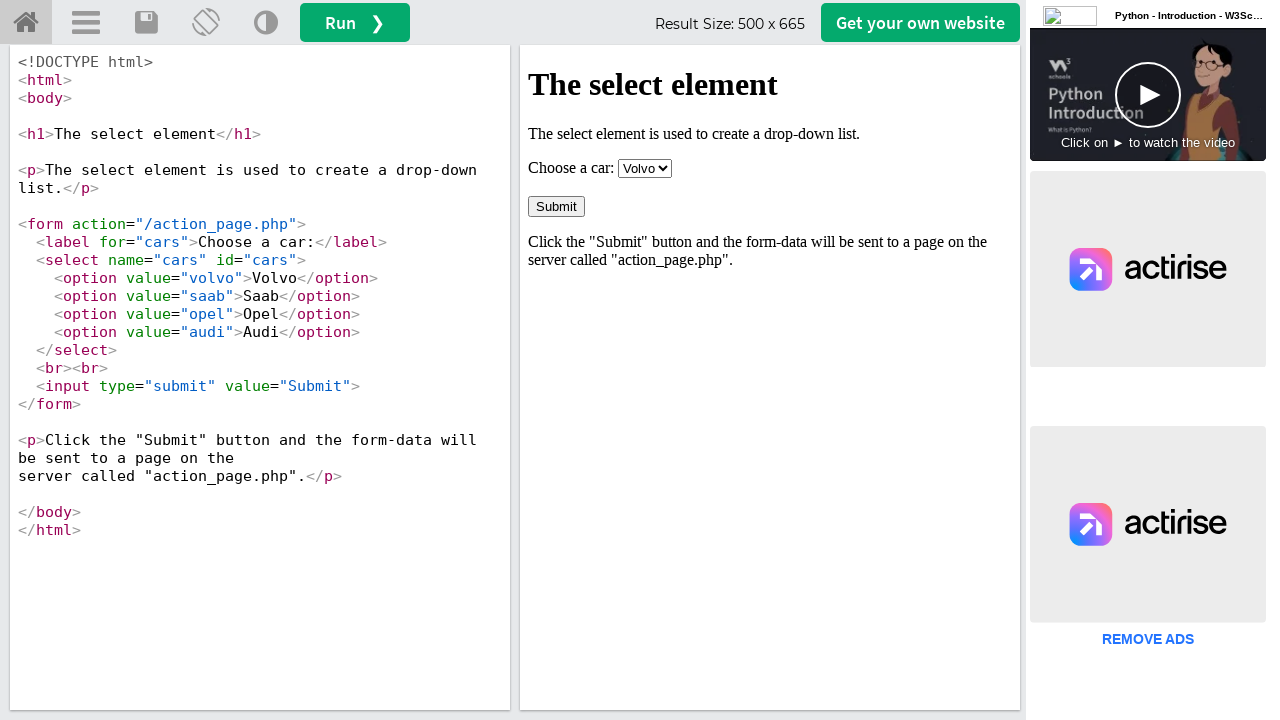

Located select dropdown element in iframe
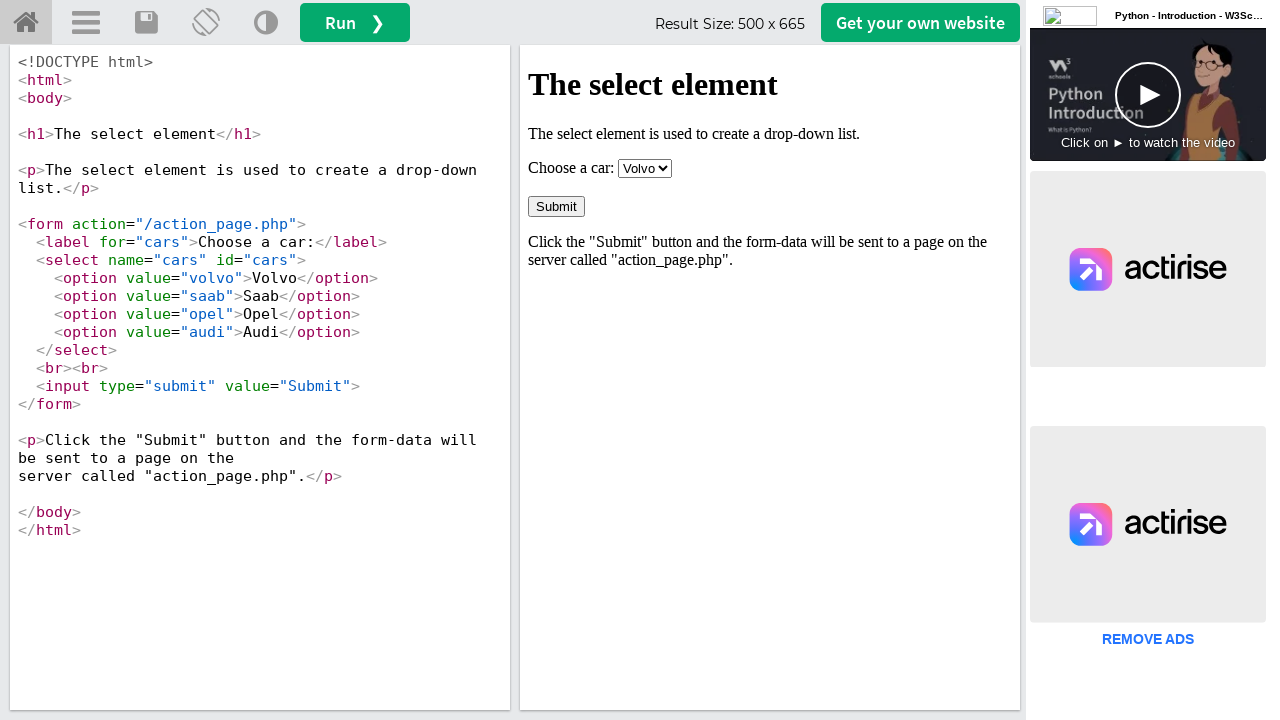

Selected 'Audi' option from dropdown on #iframeResult >> internal:control=enter-frame >> body select
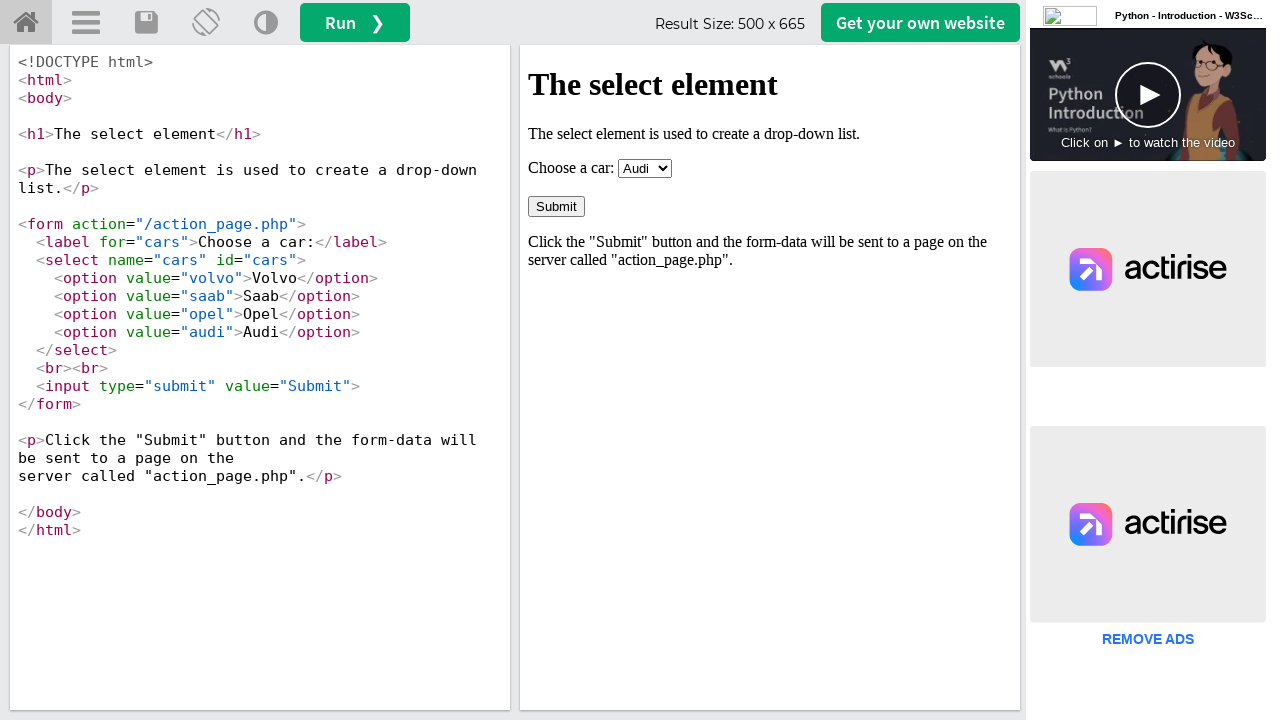

Waited 500ms for selection to be applied
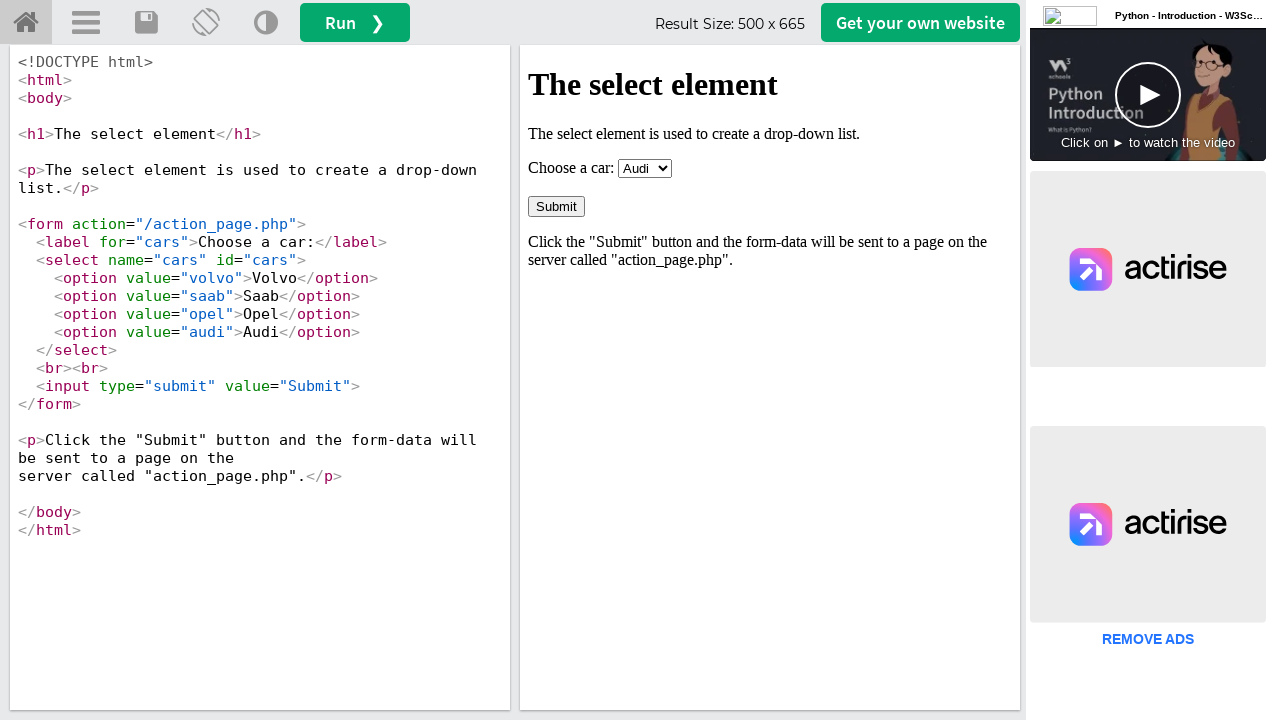

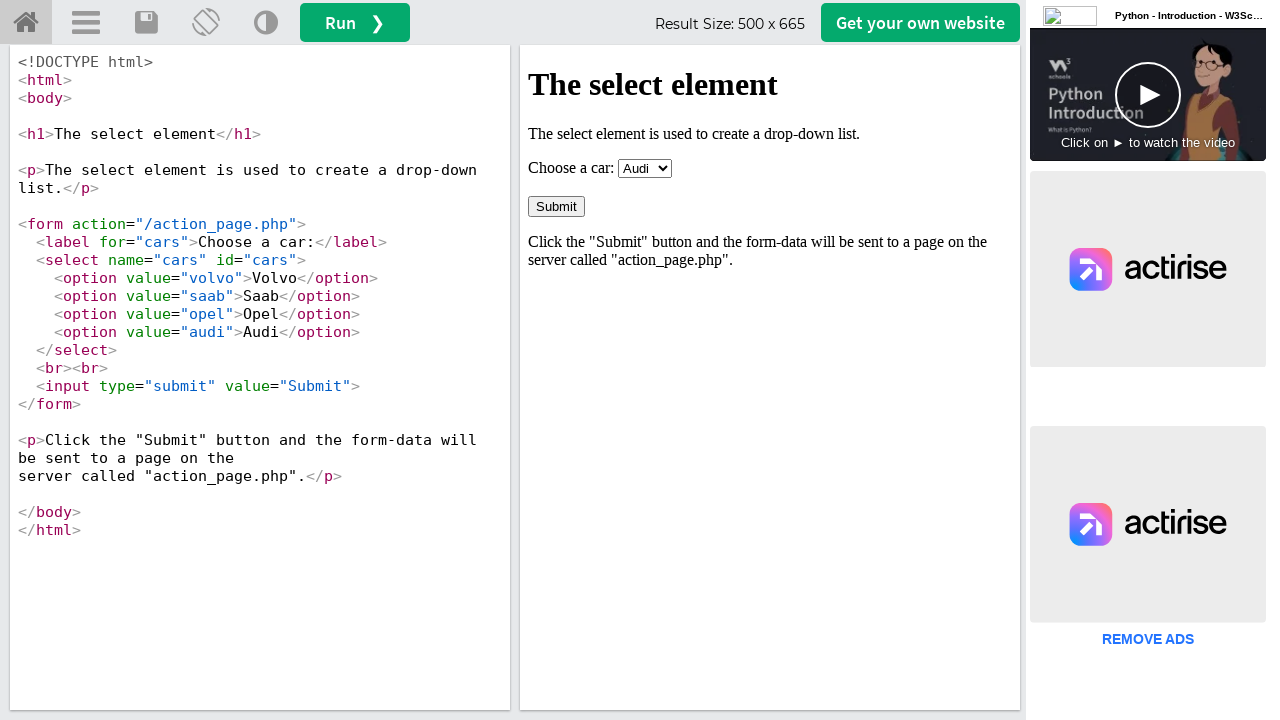